Tests opting out of A/B tests by adding an opt-out cookie after visiting the page, then refreshing to verify the page displays "No A/B Test" heading

Starting URL: http://the-internet.herokuapp.com/abtest

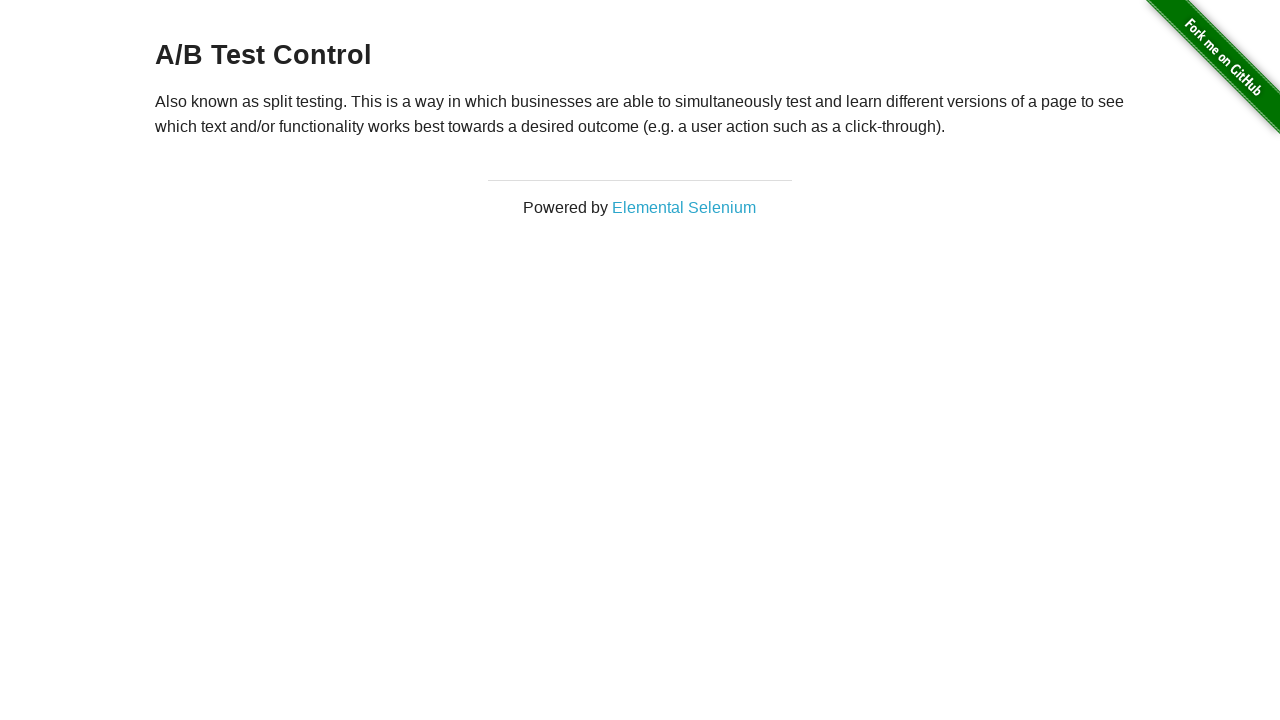

Retrieved h3 heading text to verify initial A/B test group
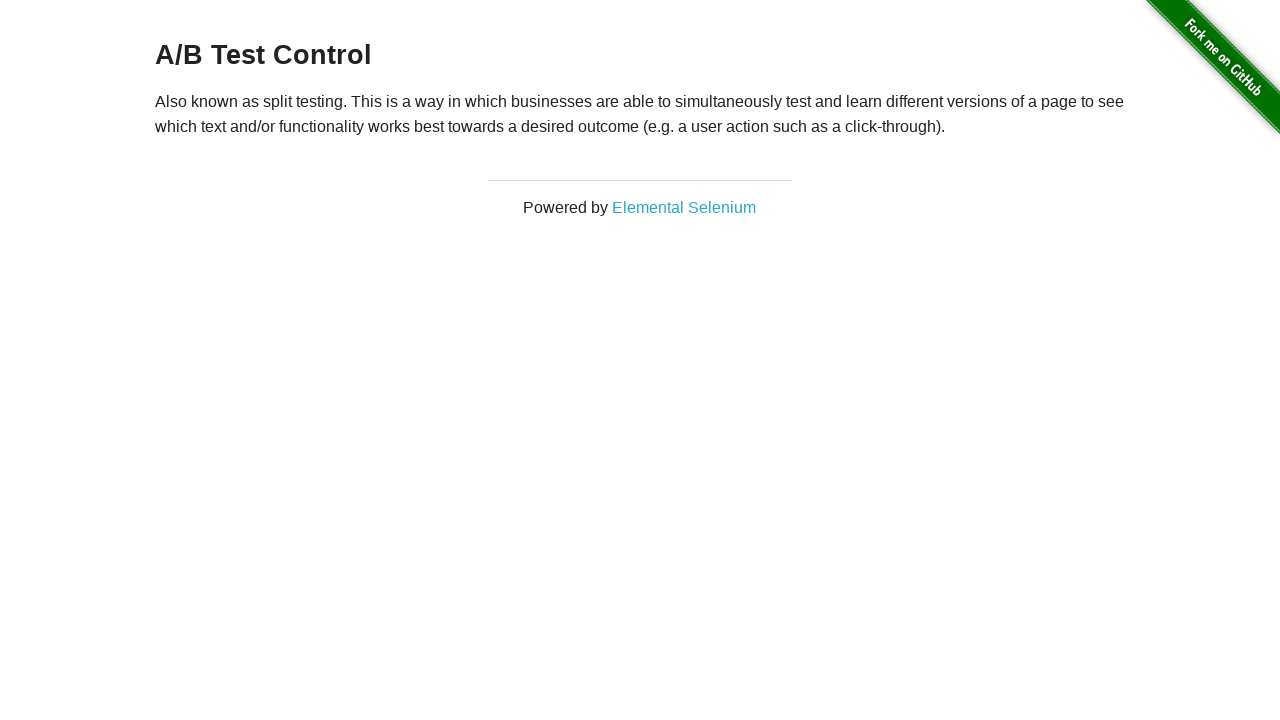

Assertion passed: heading starts with 'A/B Test'
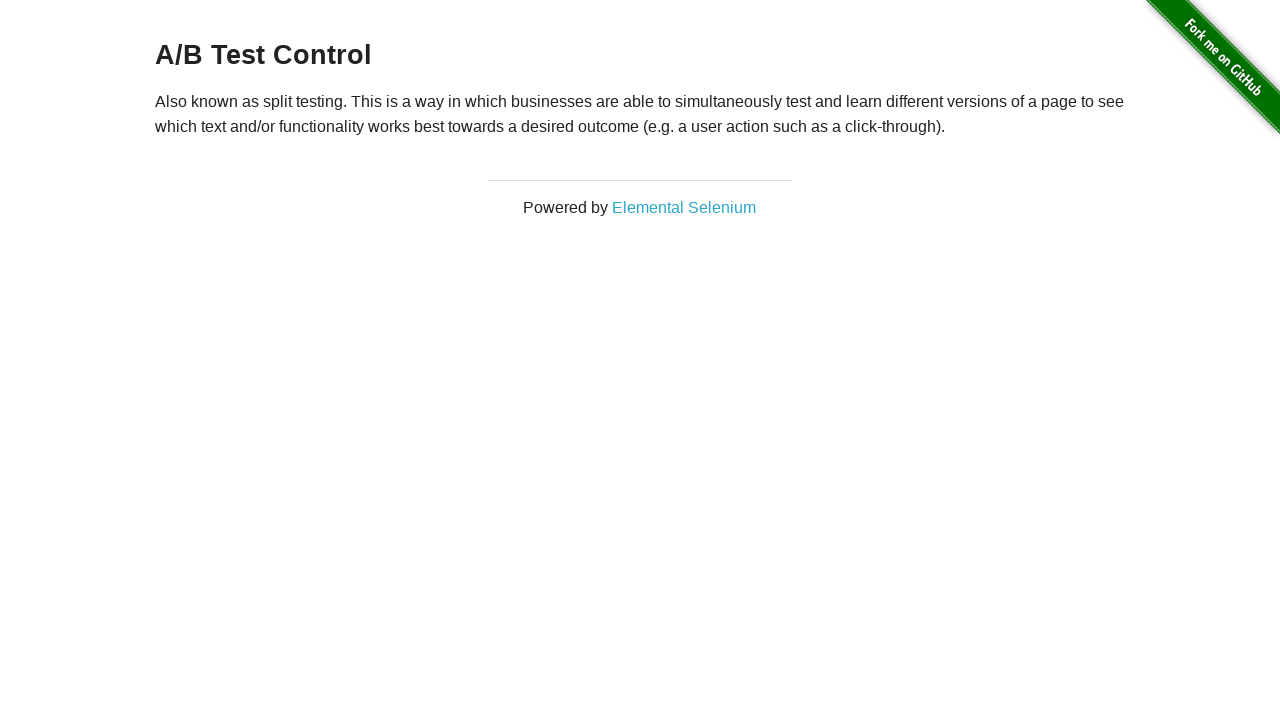

Added optimizelyOptOut cookie with value 'true'
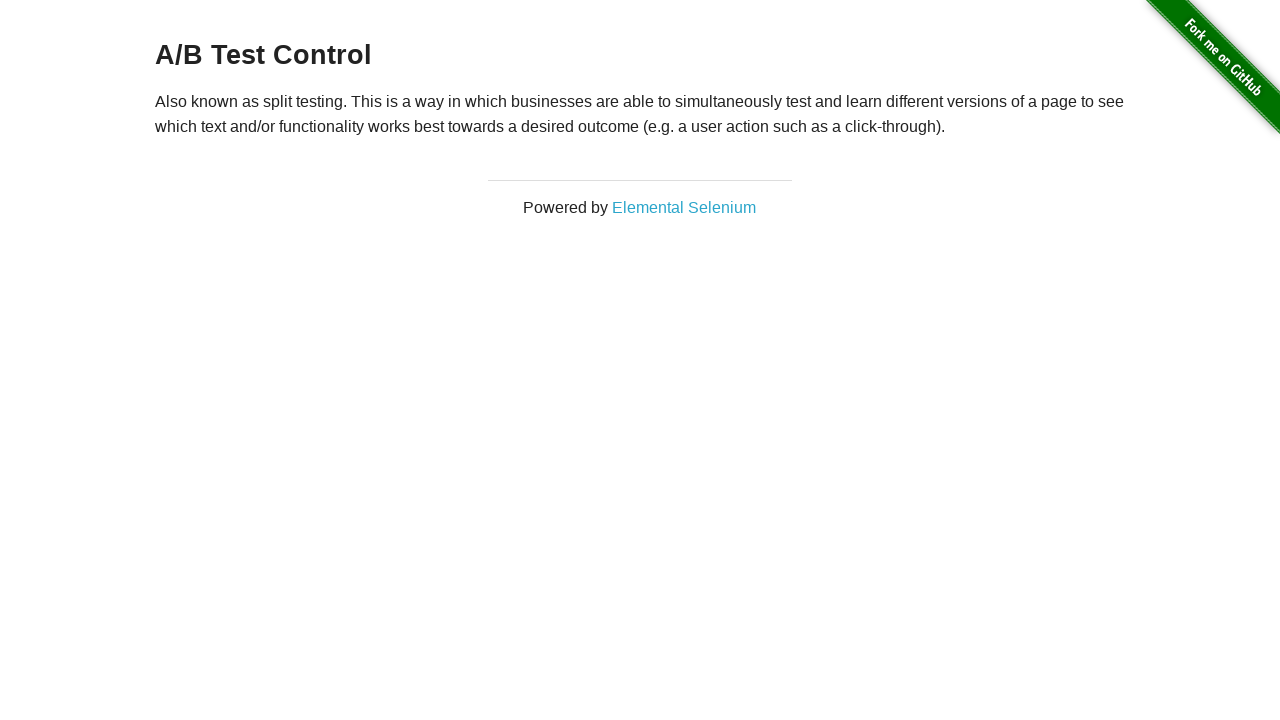

Reloaded page after adding opt-out cookie
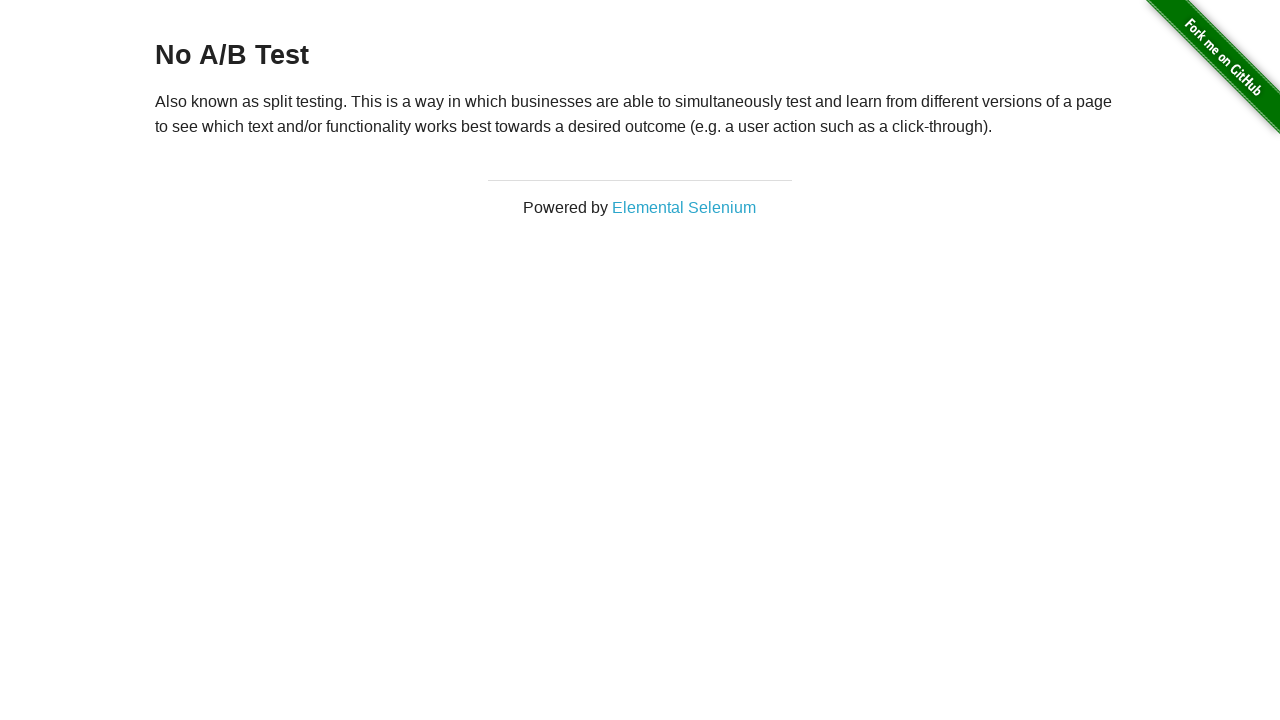

Retrieved h3 heading text after page reload to verify opt-out status
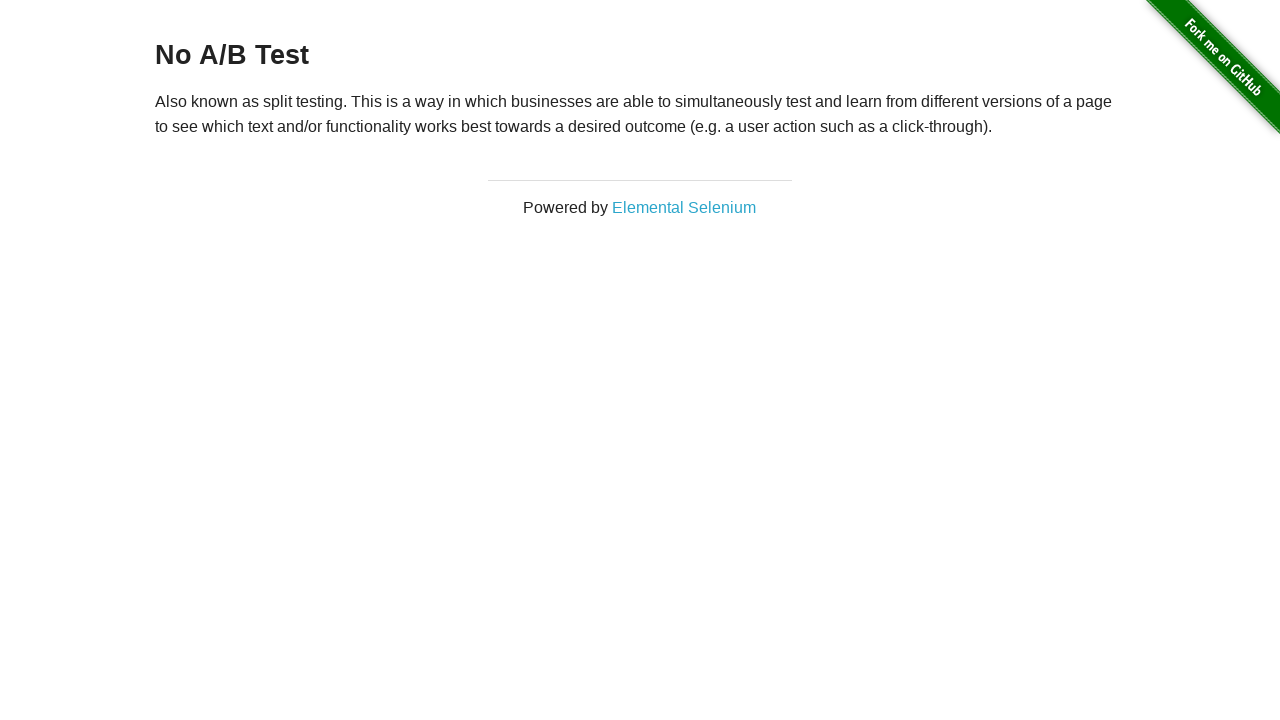

Assertion passed: heading starts with 'No A/B Test', confirming successful opt-out
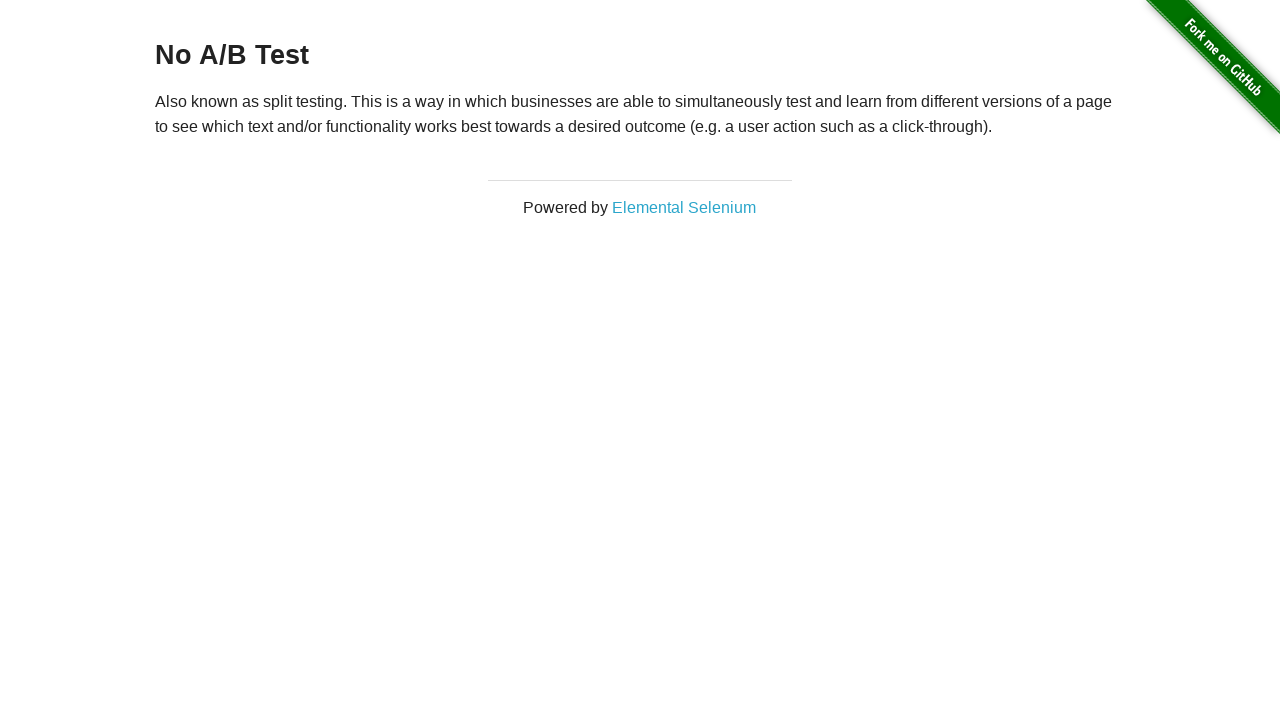

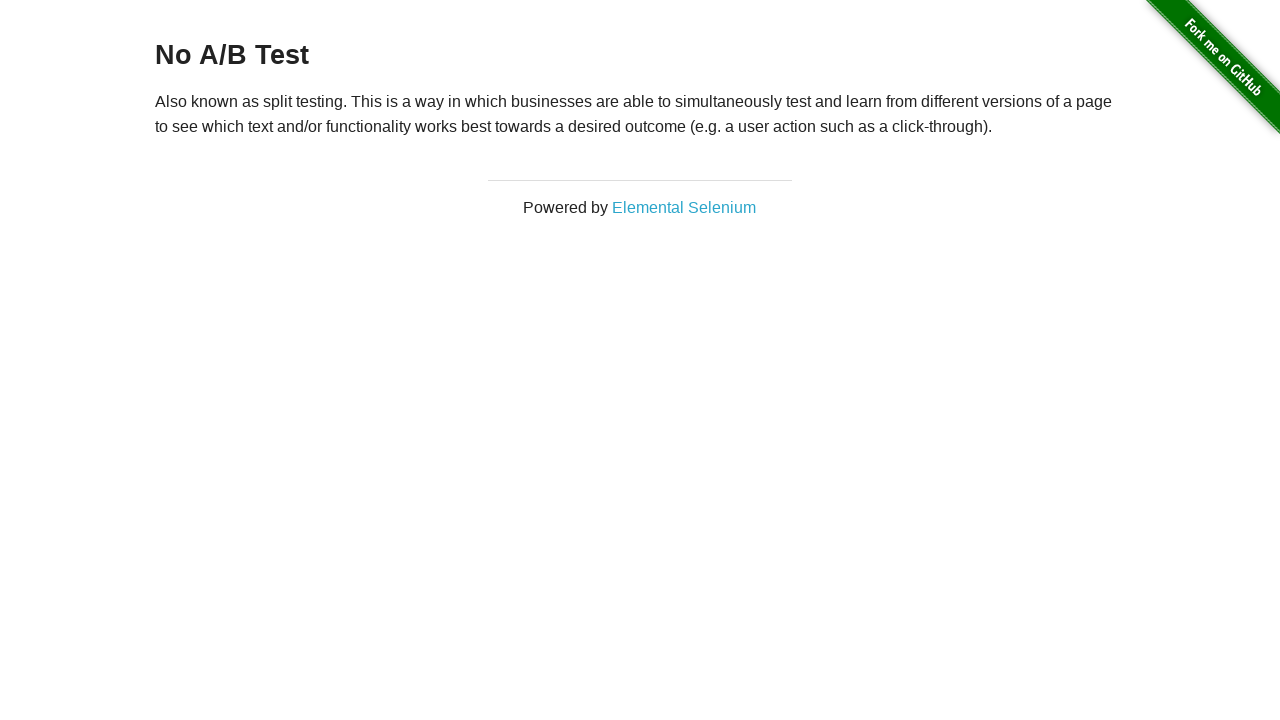